Tests the QR code functionality by clicking the QR button and verifying that the QR code image is displayed

Starting URL: https://pulsemurderer-bqaqacc5feh8h3aa.northeurope-01.azurewebsites.net/index.html?playerId=1

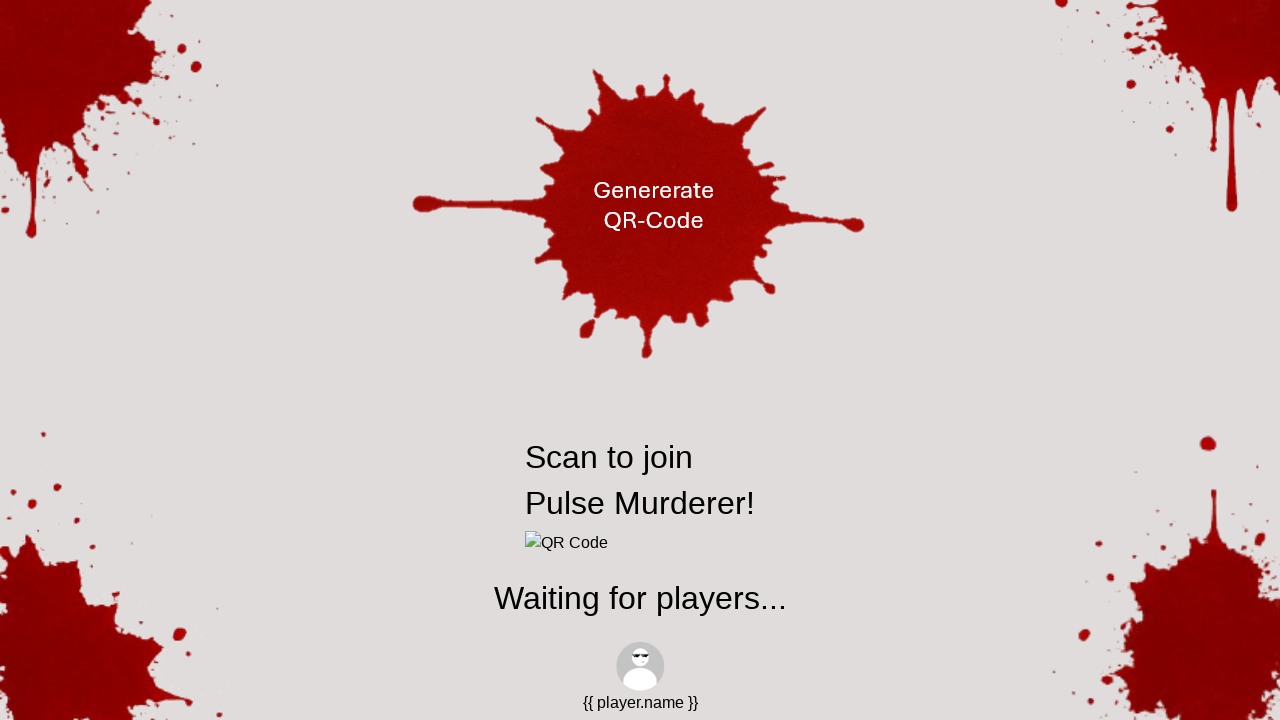

QR button selector is present on the page
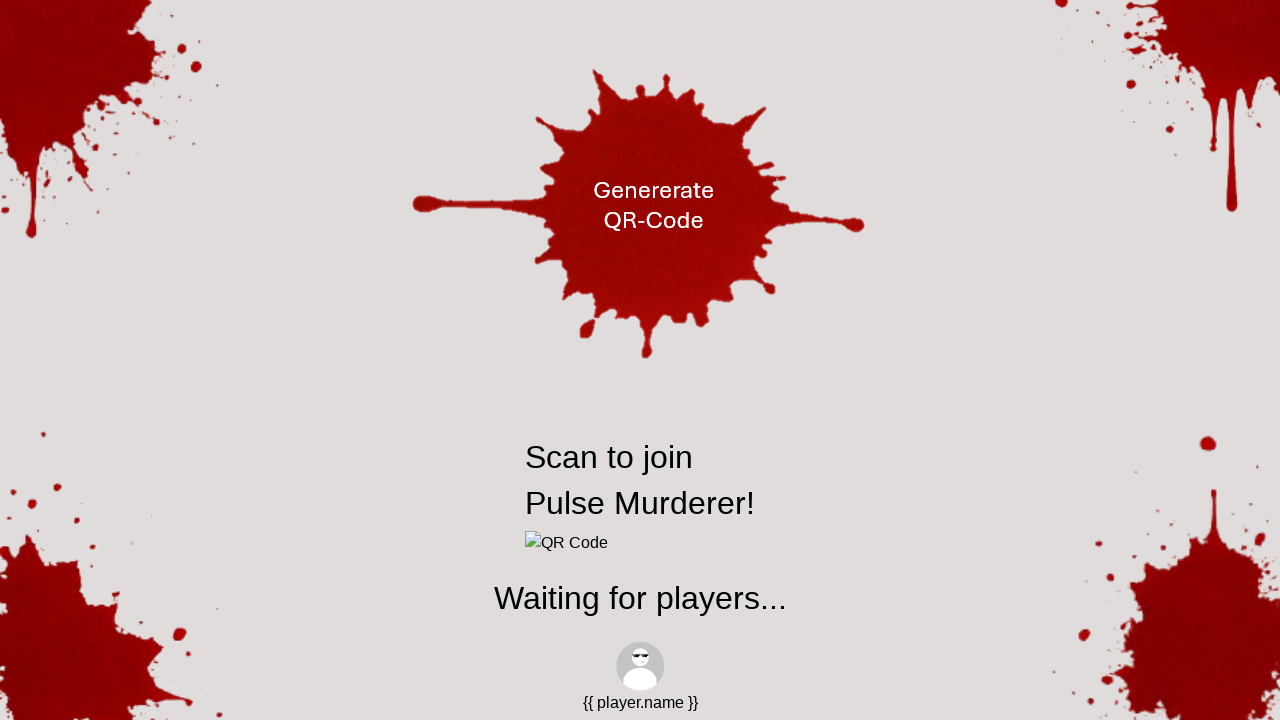

Clicked the QR button at (640, 214) on #qrBtn
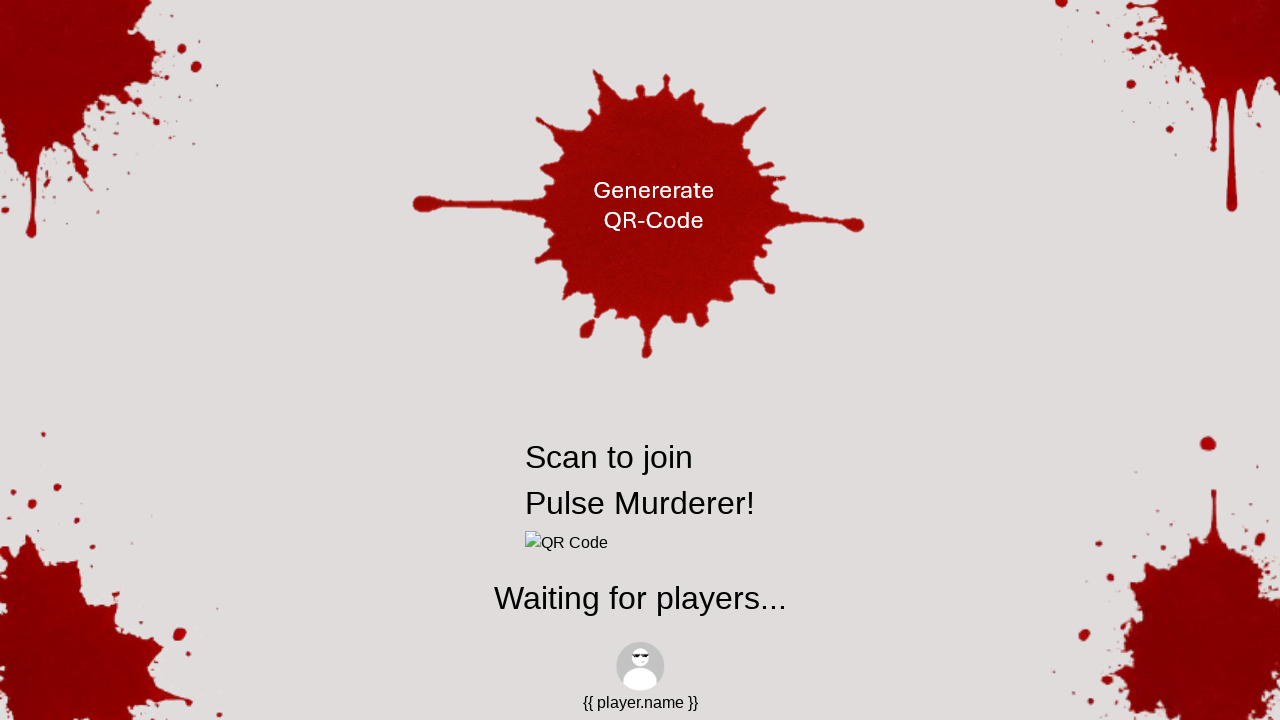

QR code image element appeared on the page
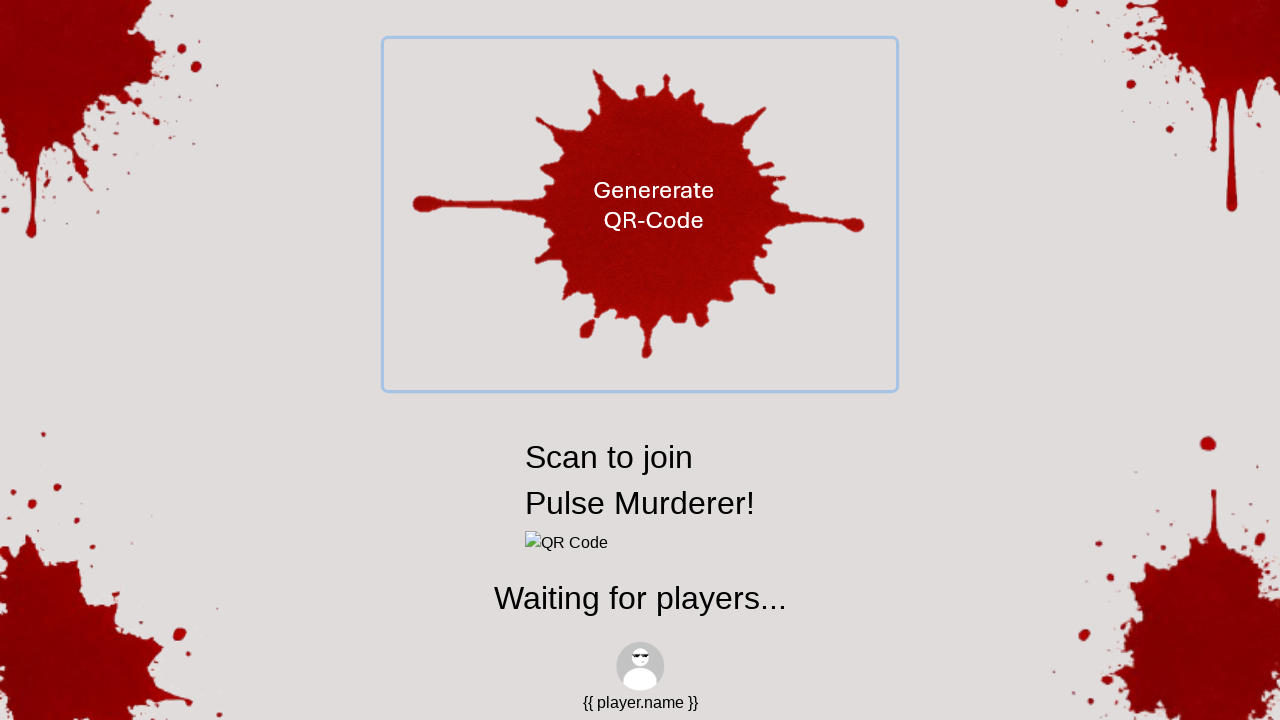

Verified QR code image element is not None
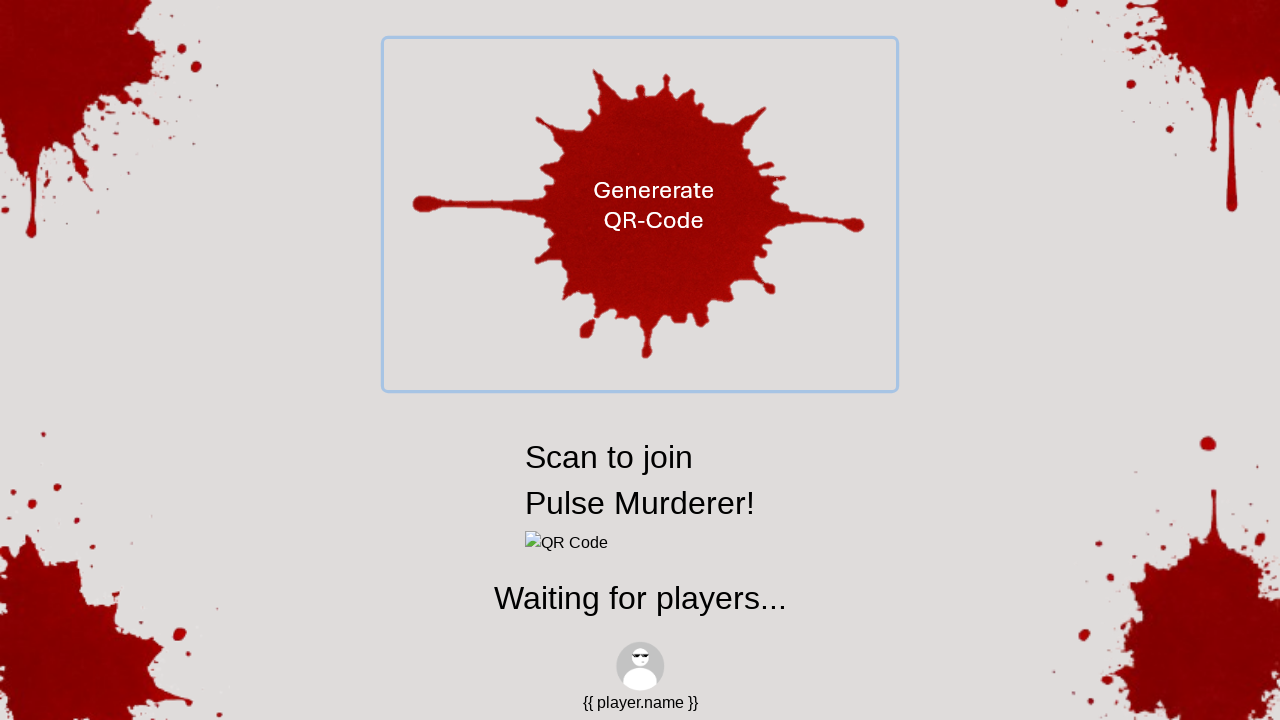

Verified QR code image is visible
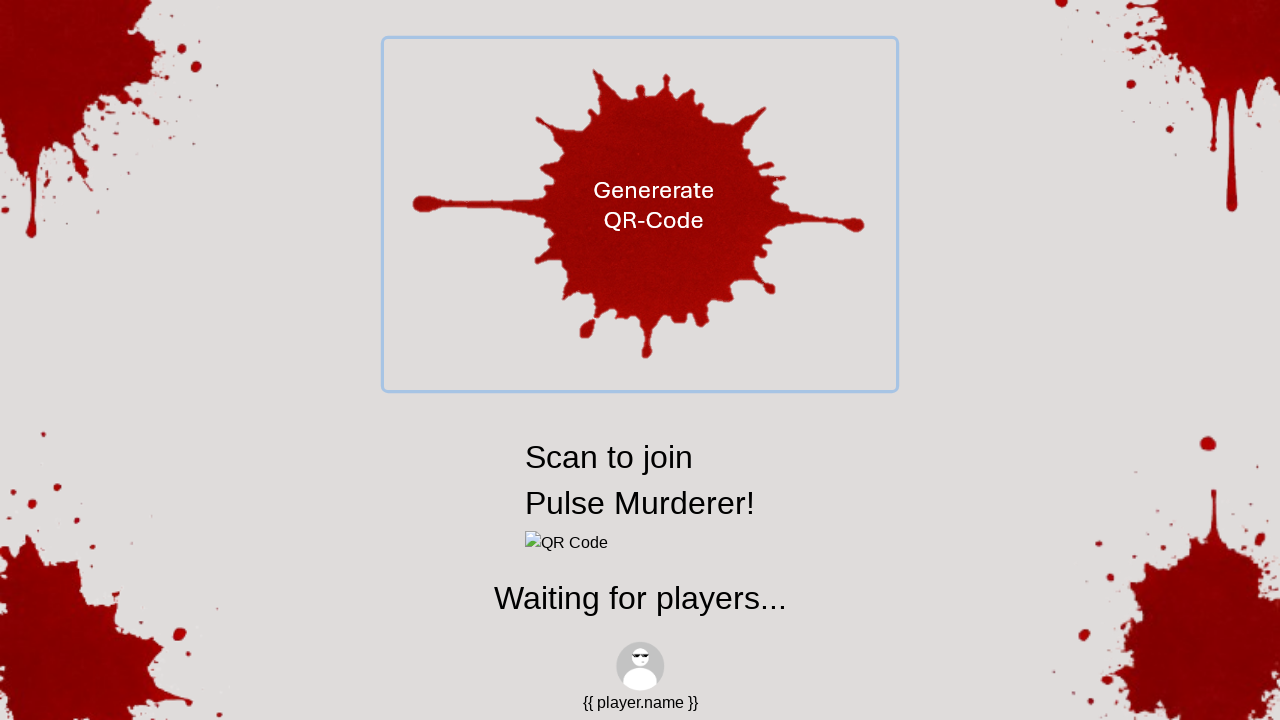

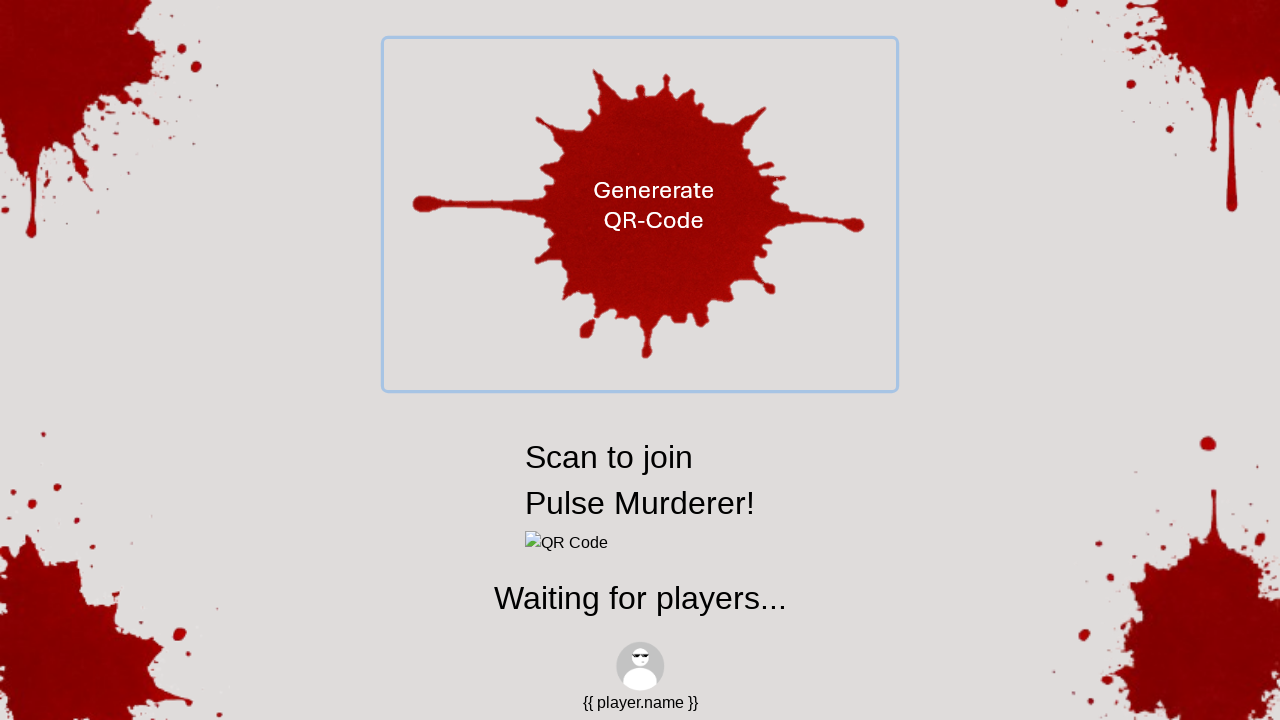